Tests dynamic control removal by clicking a checkbox, clicking remove button, and waiting for confirmation message to appear

Starting URL: https://the-internet.herokuapp.com/dynamic_controls

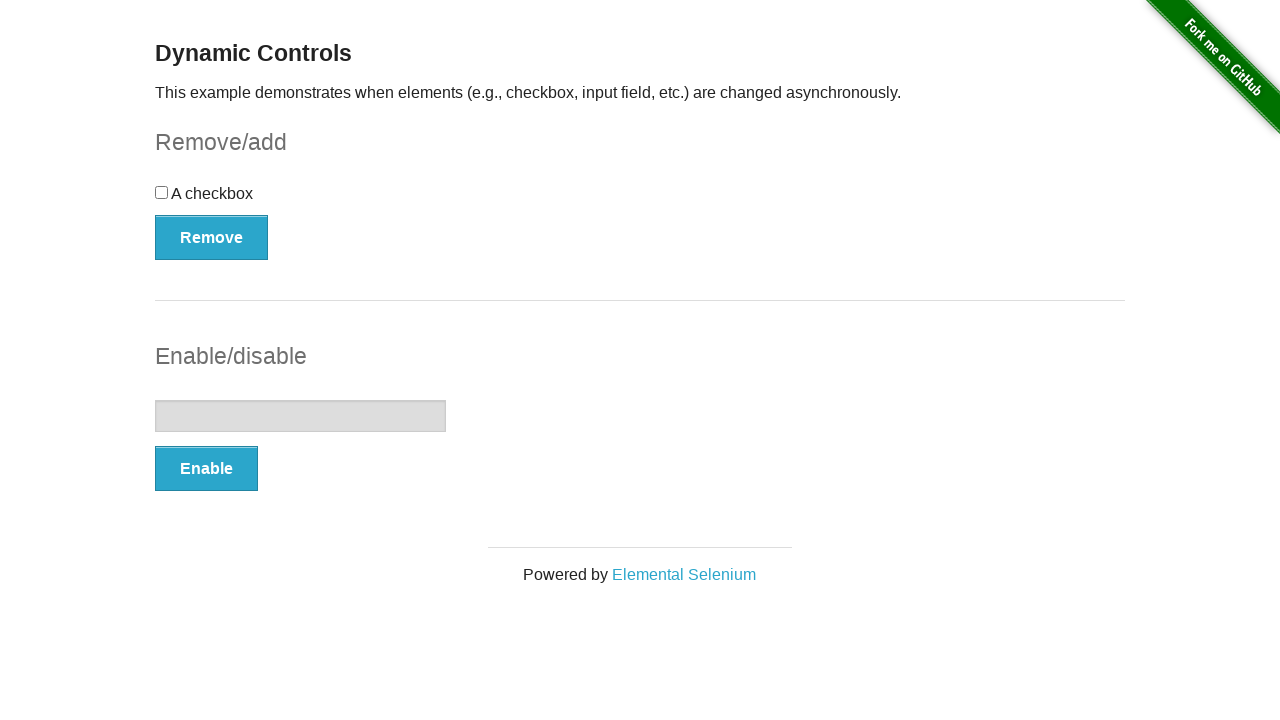

Navigated to dynamic controls page
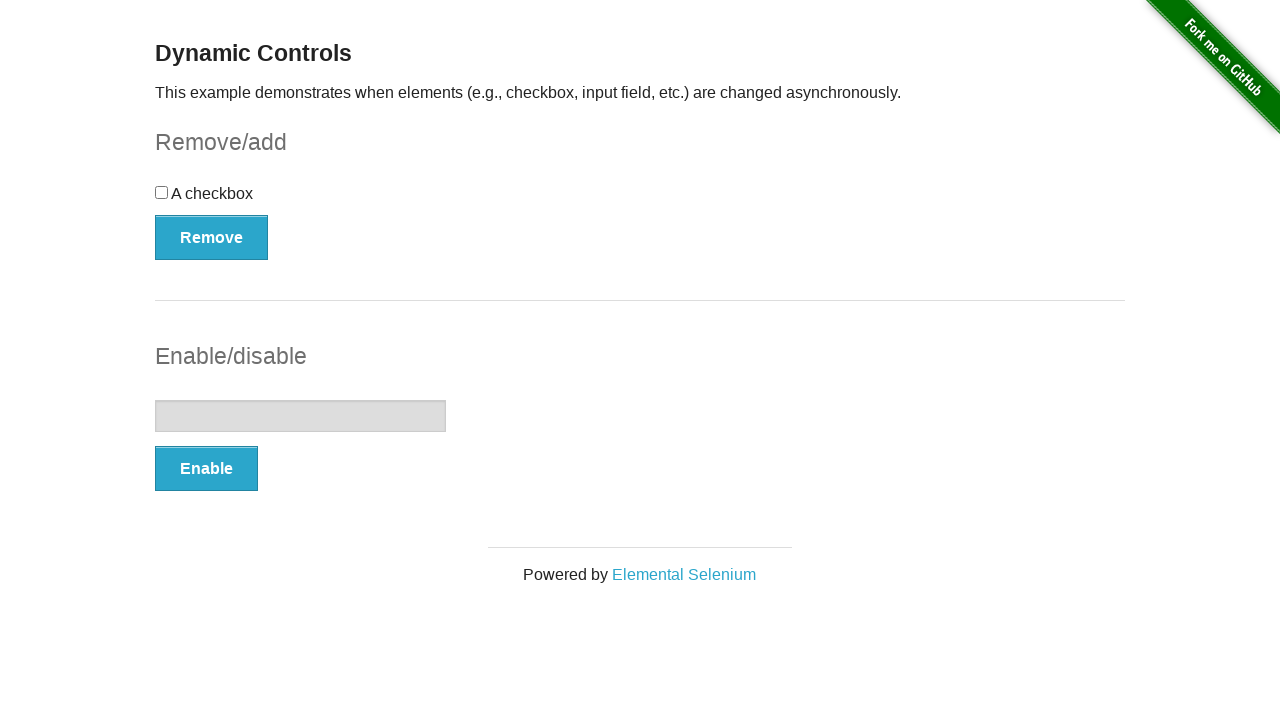

Clicked the checkbox to enable removal at (162, 192) on input[type='checkbox']
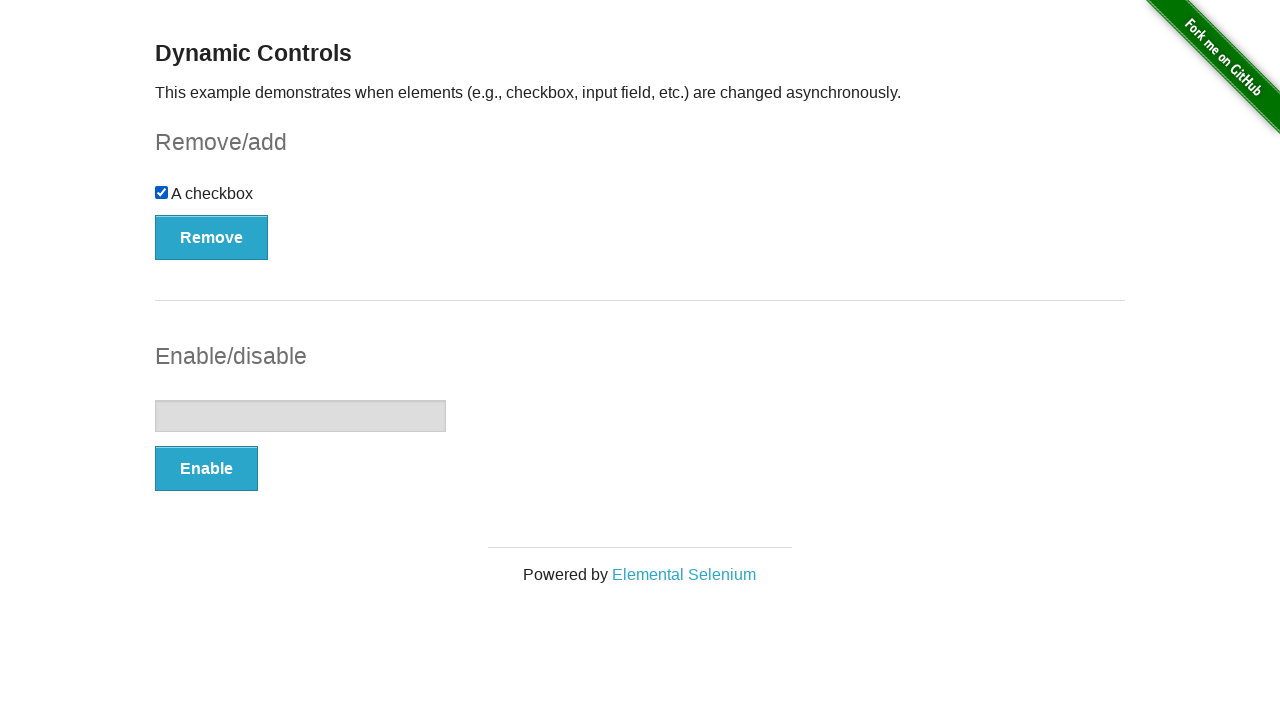

Clicked the Remove button to start removal process at (212, 237) on button:has-text('Remove')
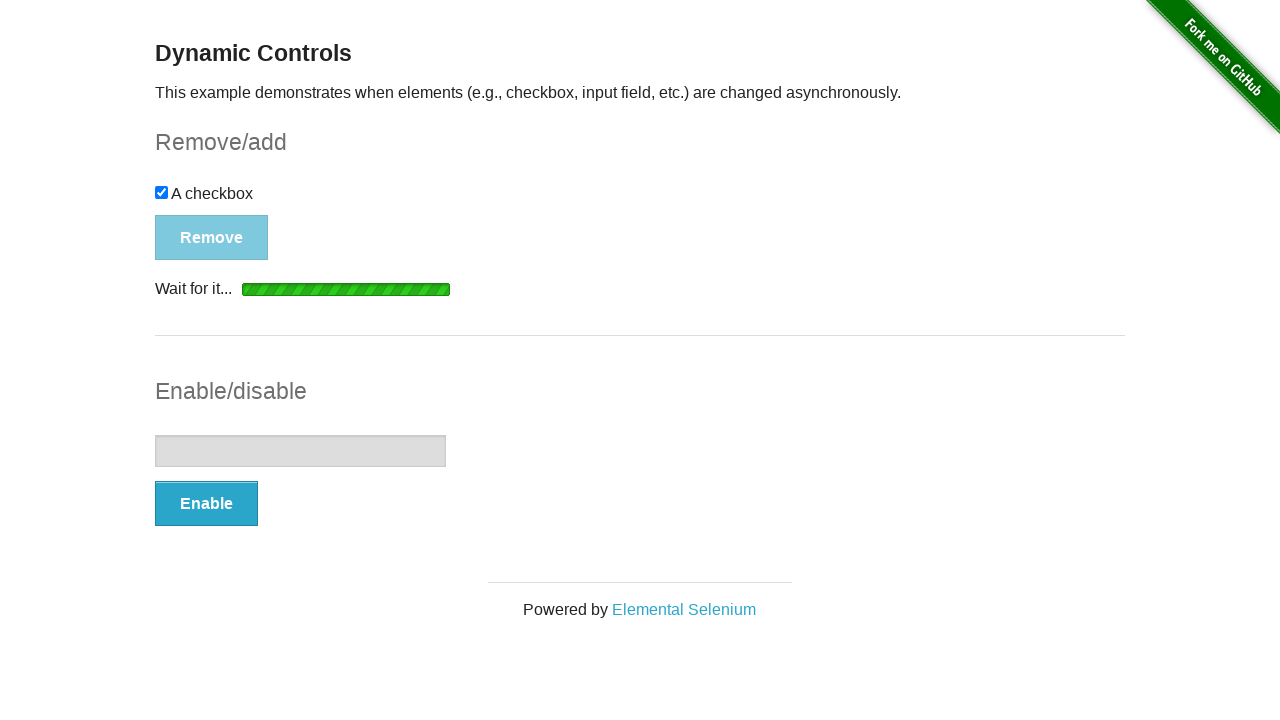

Waited for confirmation message to appear and become visible
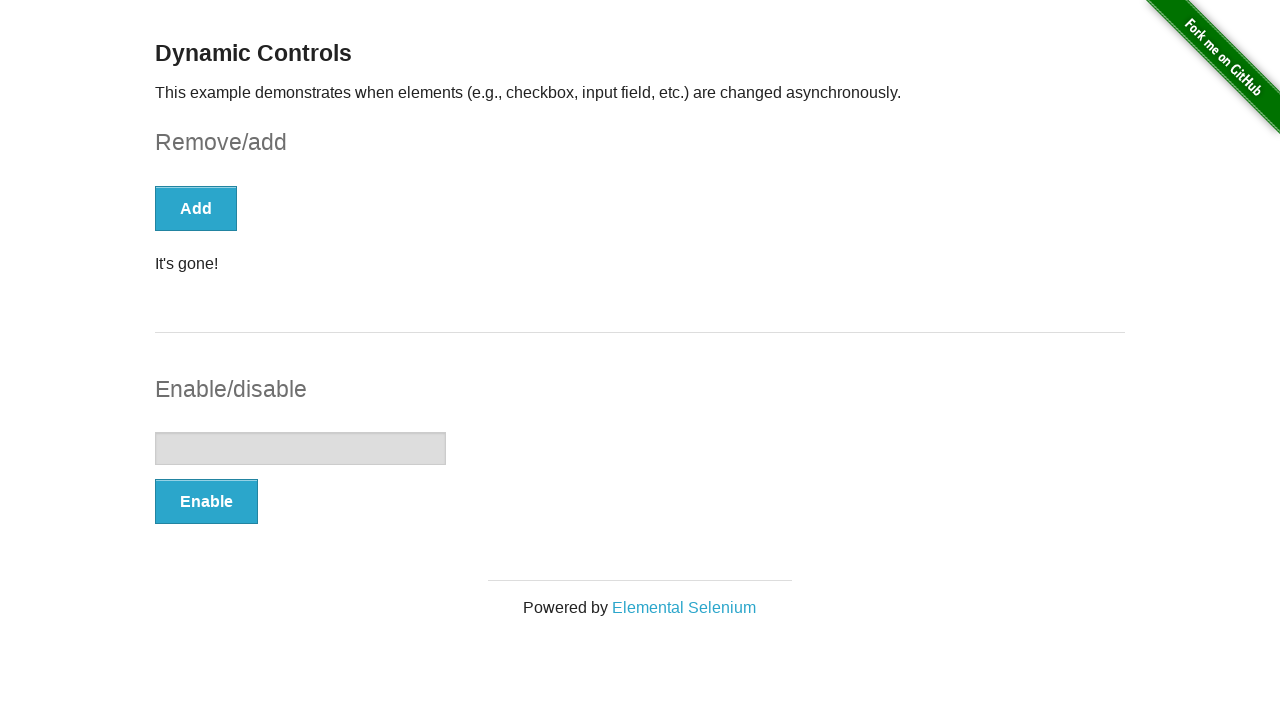

Retrieved confirmation message text: 'It's gone!'
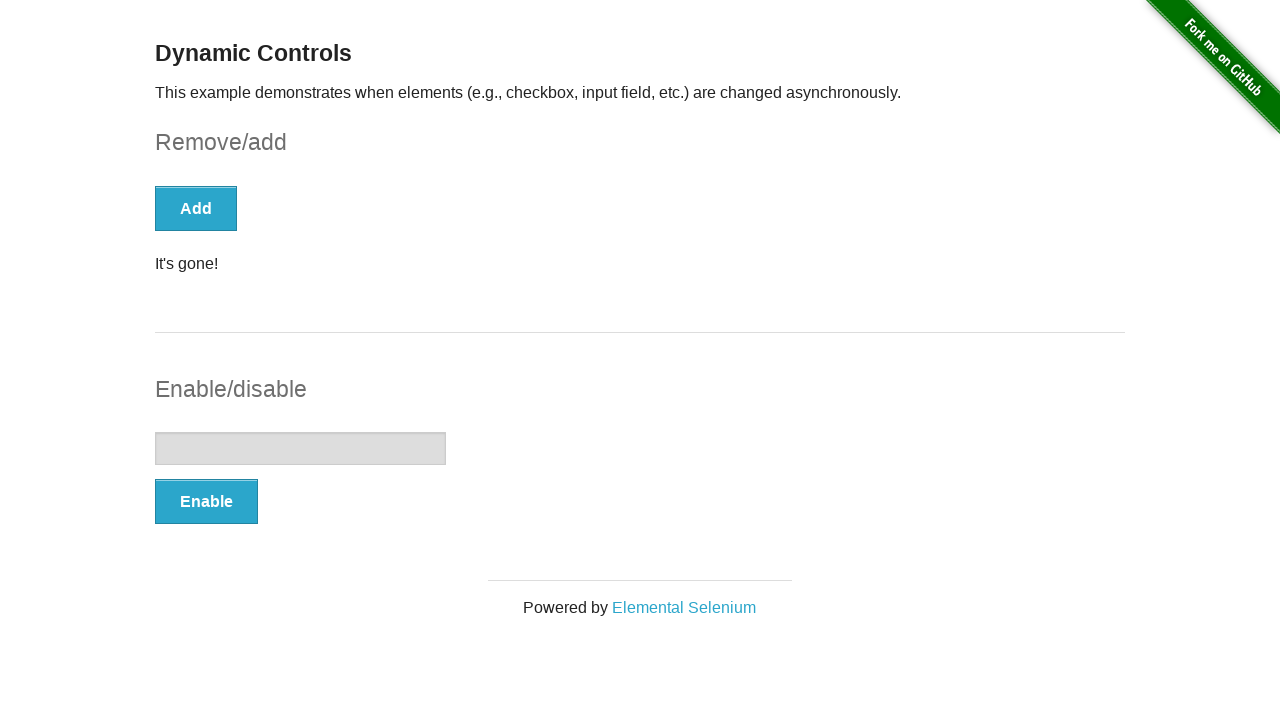

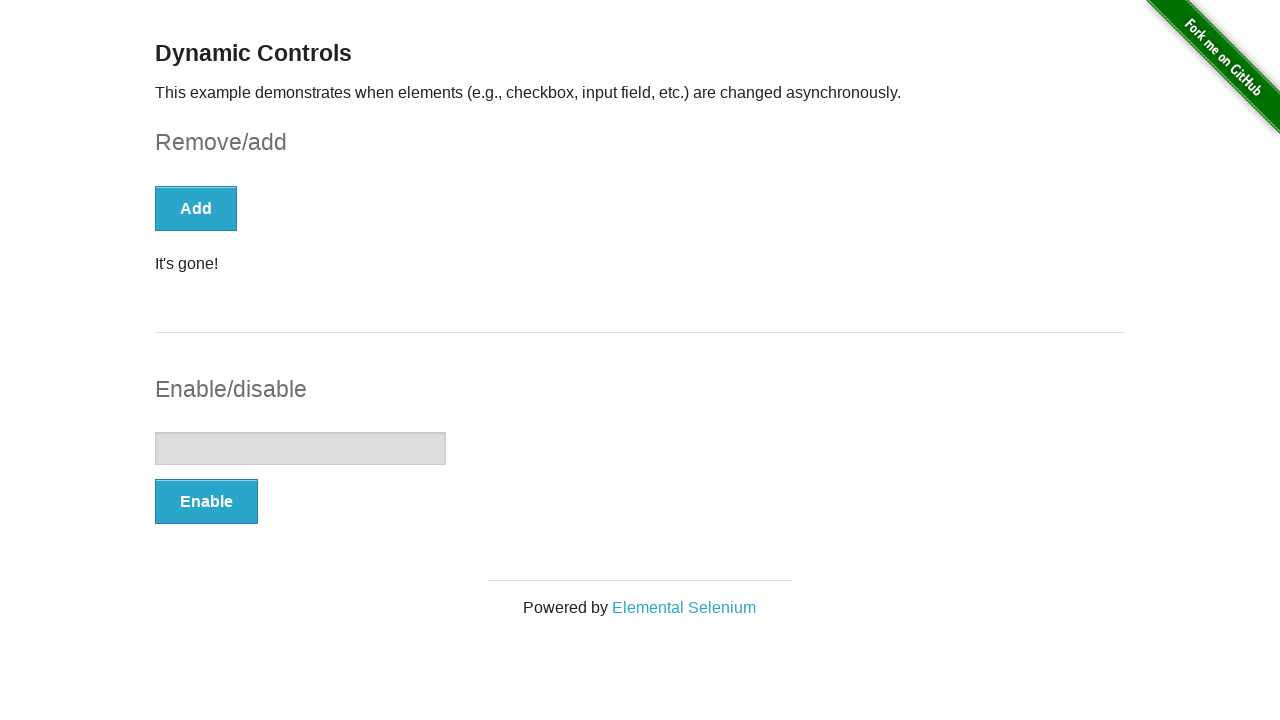